Navigates to the doctors listing page and verifies that doctor information cards are displayed

Starting URL: https://health.hamropatro.com/doctors

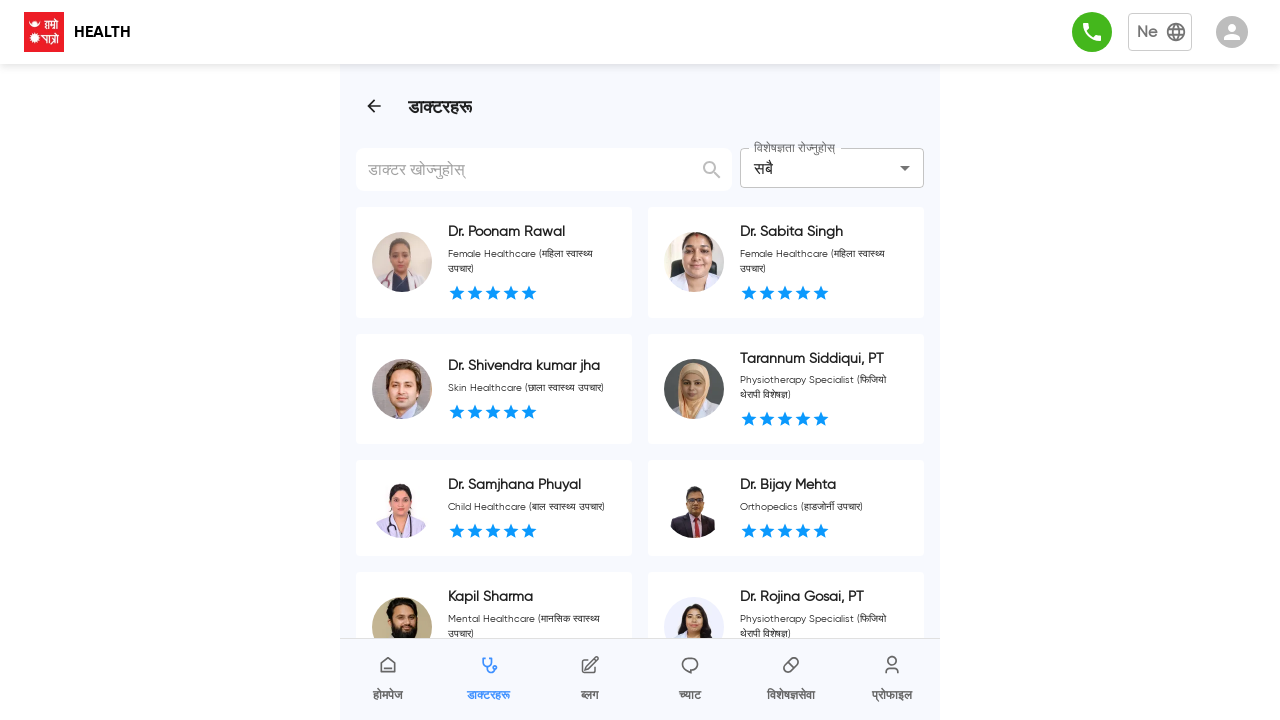

Navigated to doctors listing page
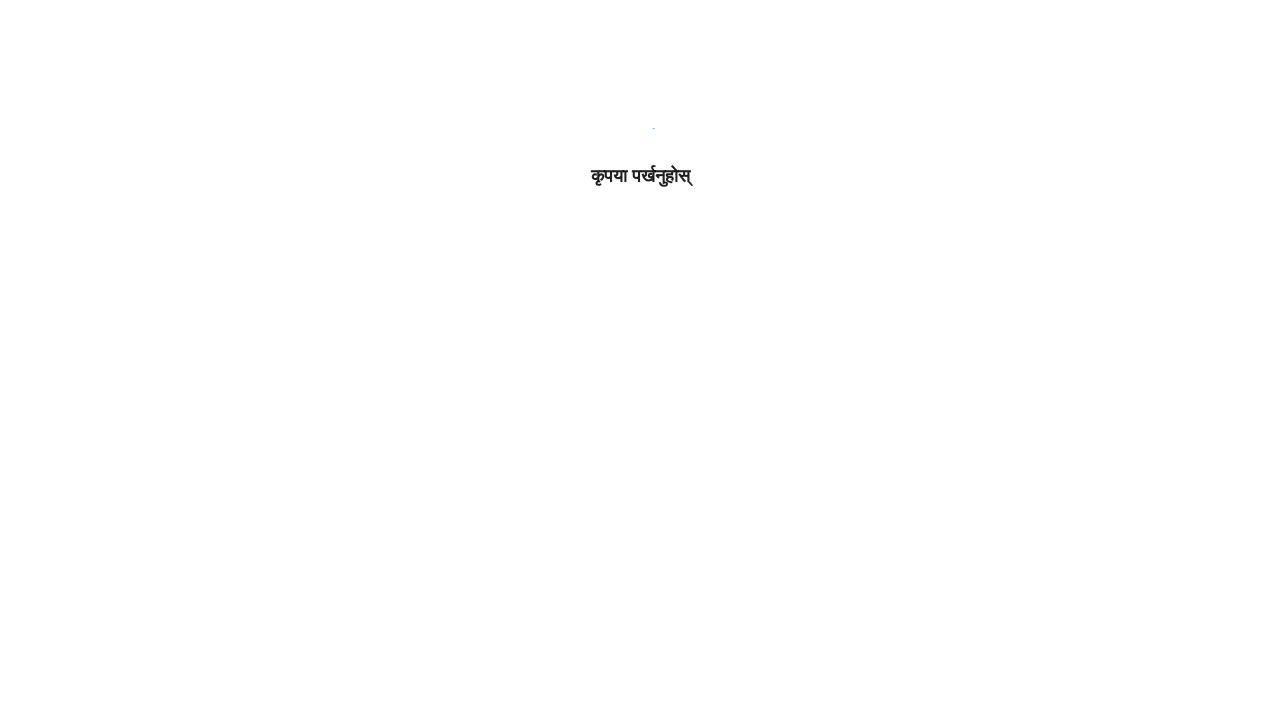

Doctor information cards loaded successfully
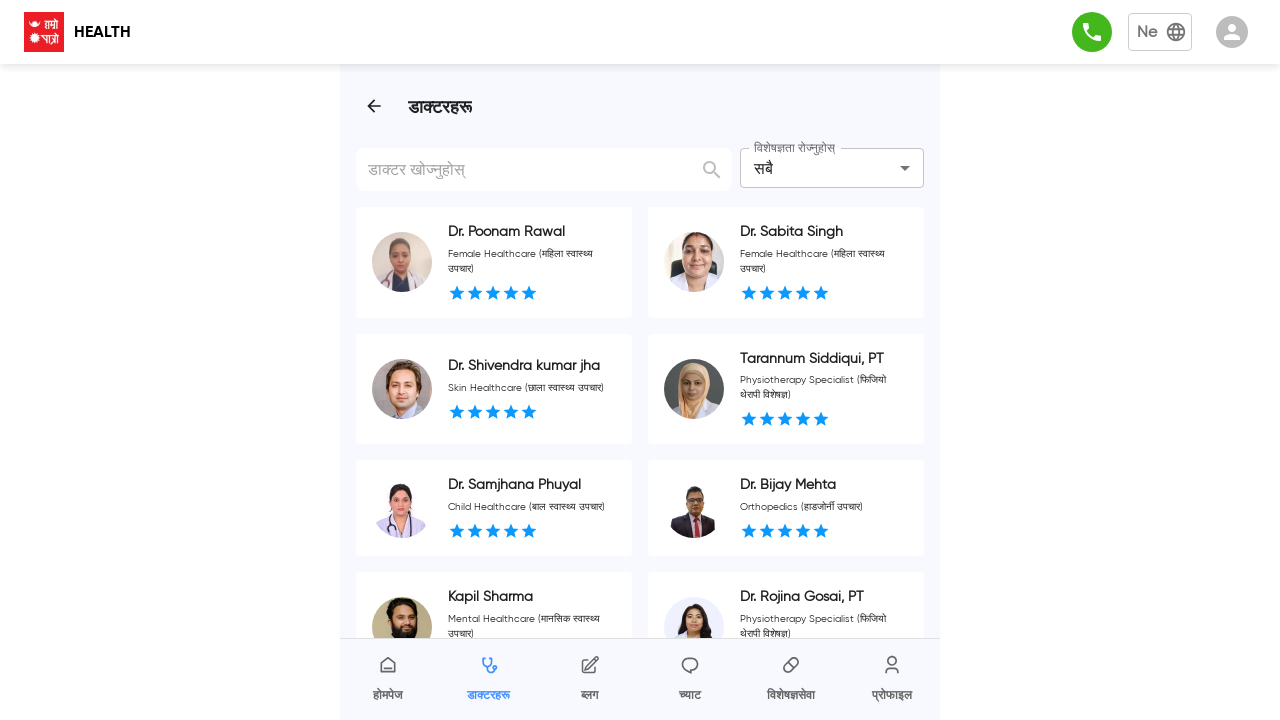

Found 147 doctor information cards
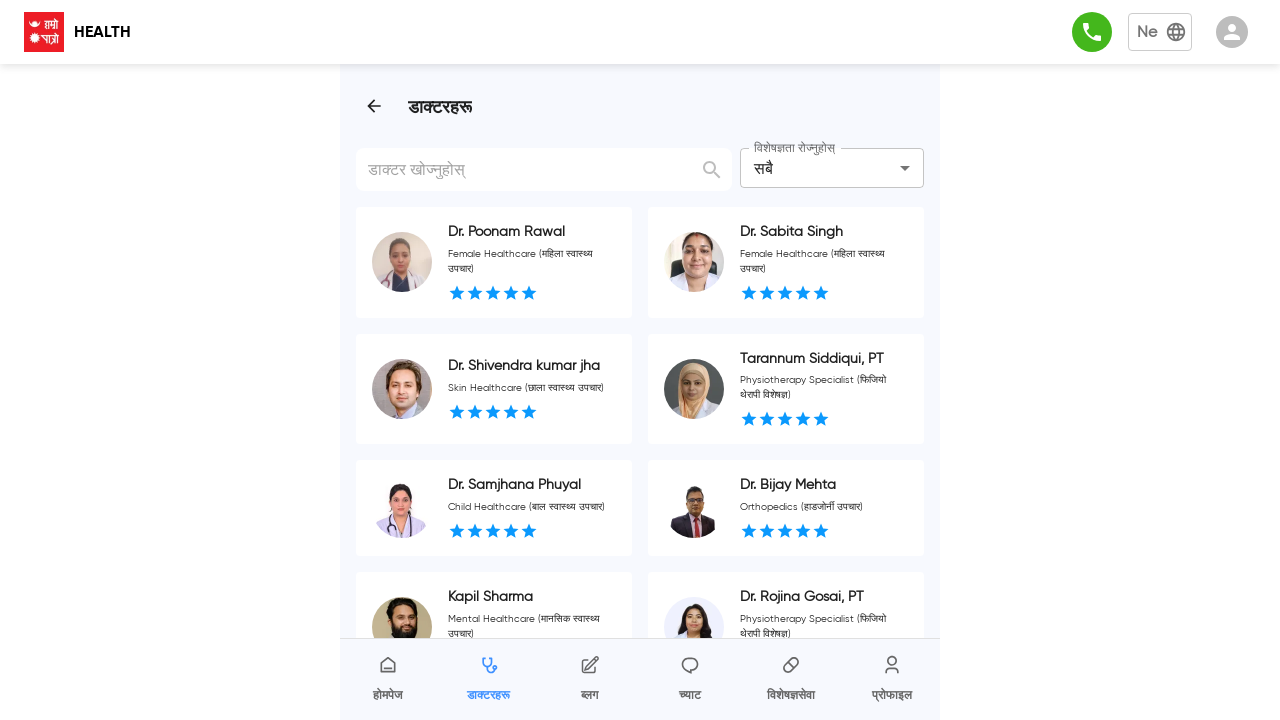

Verified that doctor information cards are displayed on the page
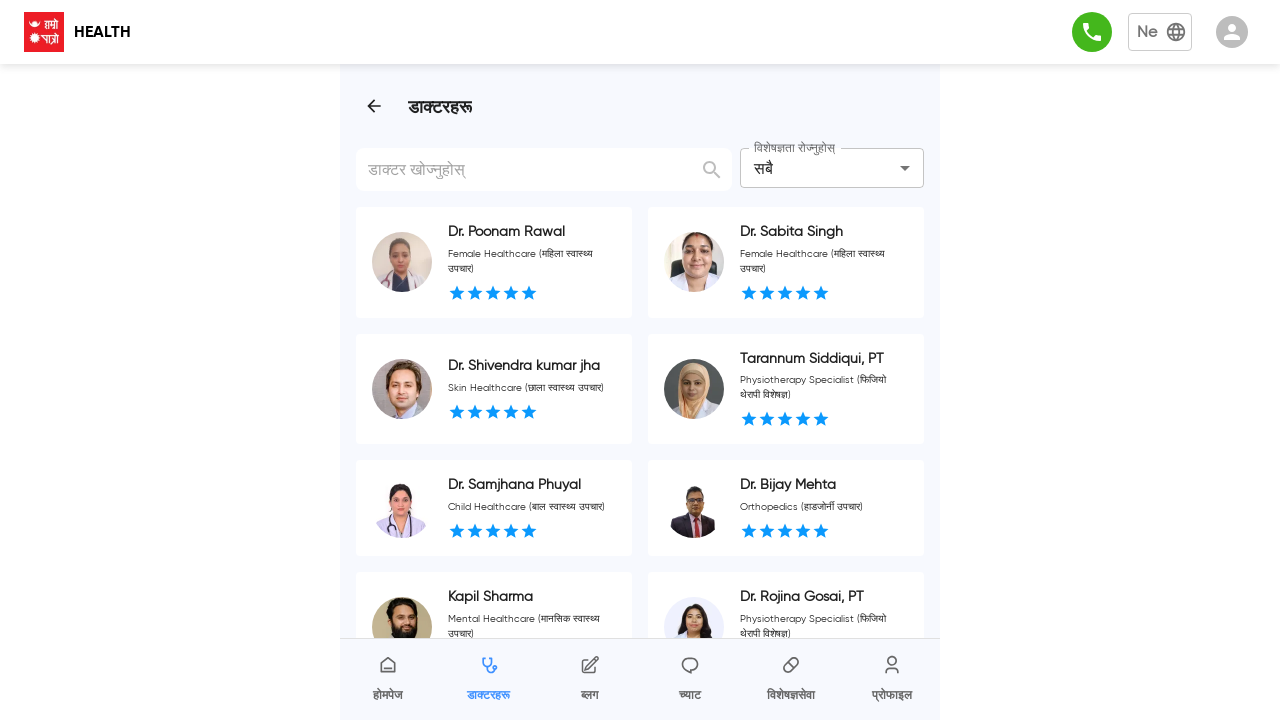

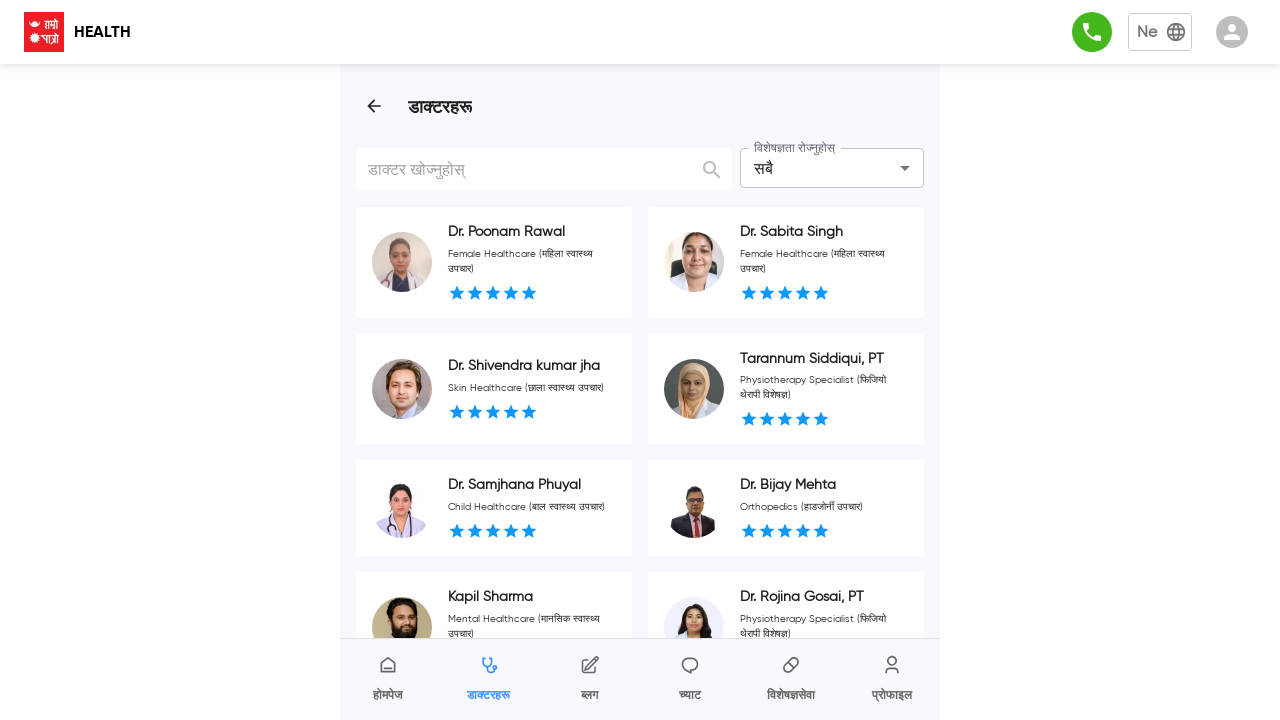